Solves a mathematical captcha by reading a value, calculating its result, filling the answer, selecting radio button and checkbox, then submitting the form

Starting URL: https://SunInJuly.github.io/execute_script.html

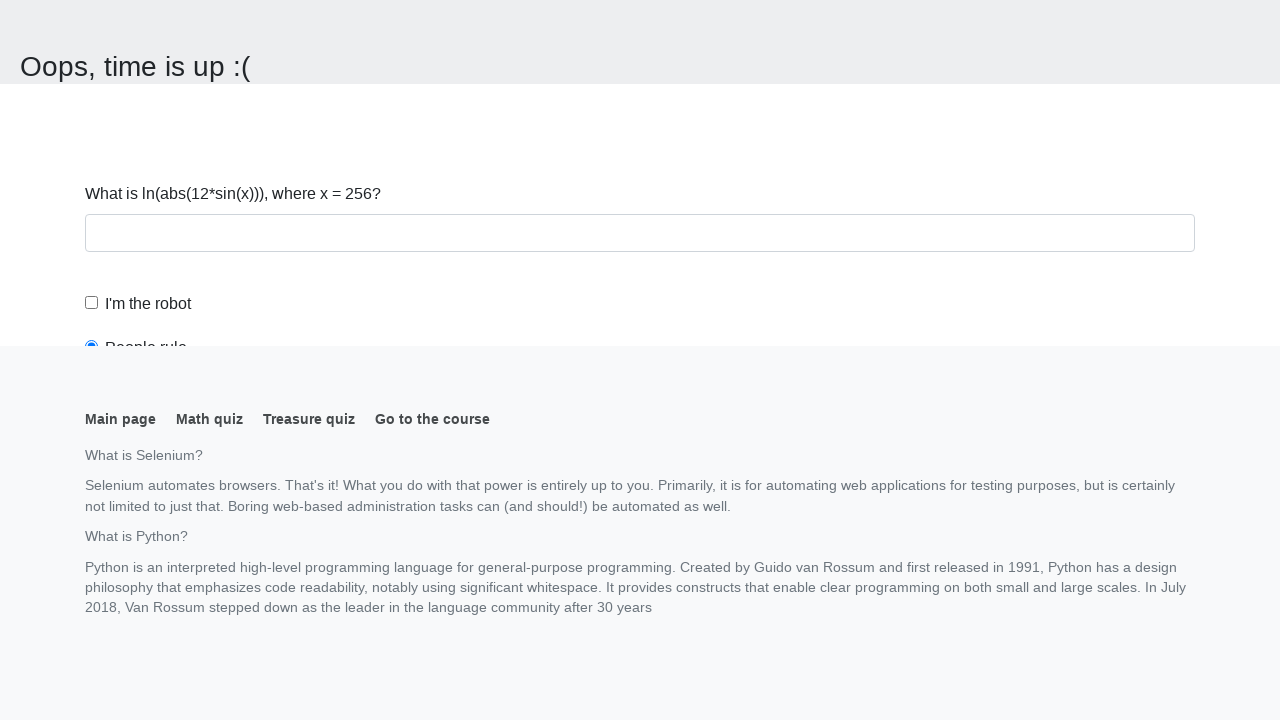

Navigated to the mathematical captcha page
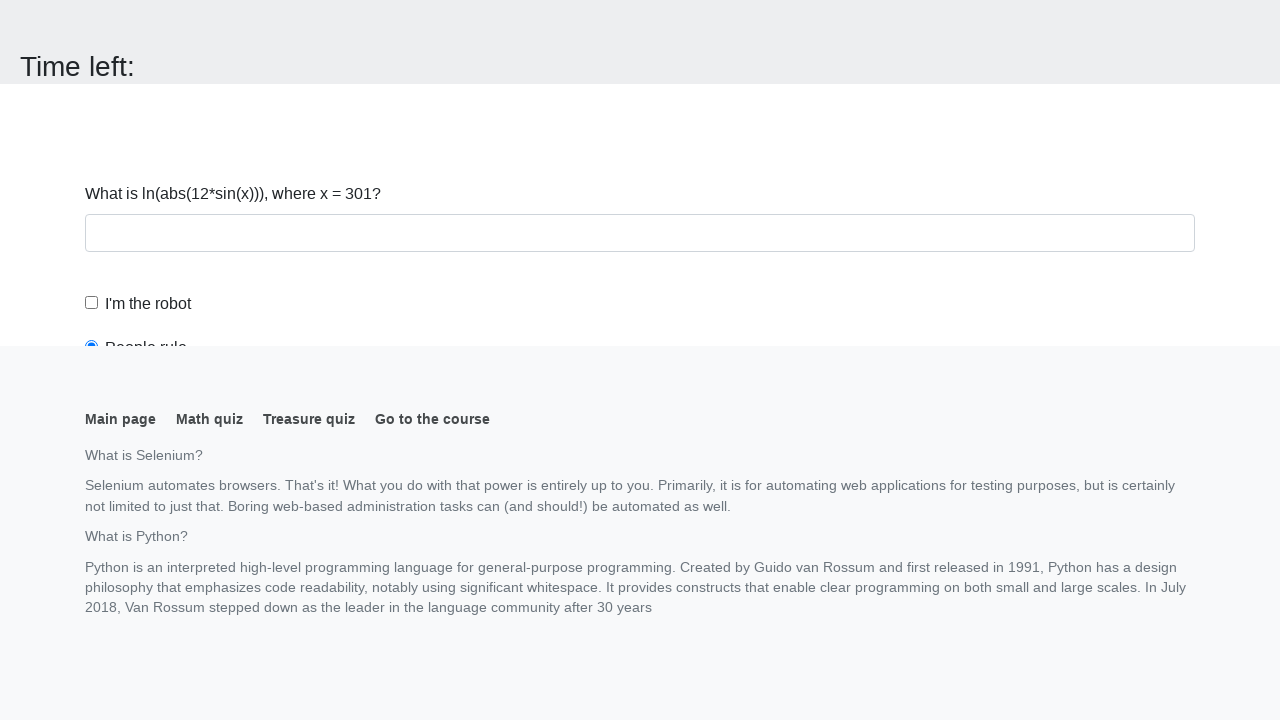

Read input value from page: 301
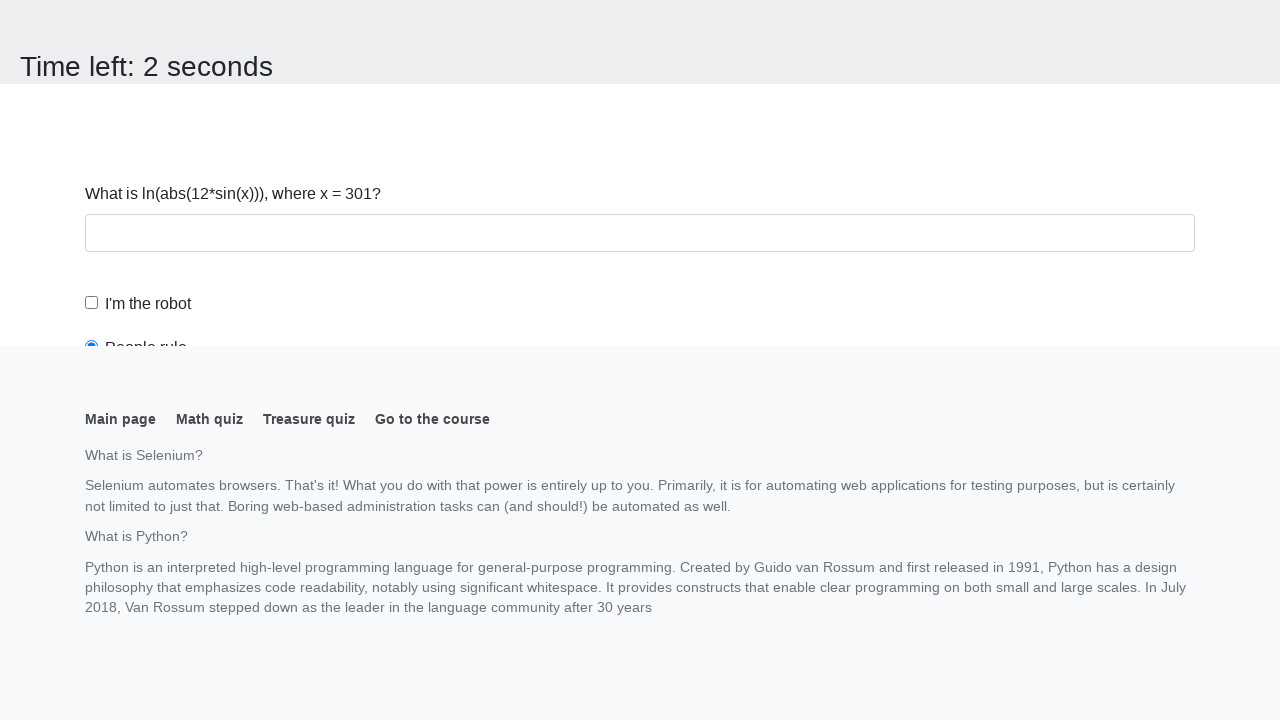

Calculated mathematical result: 1.902878661095979
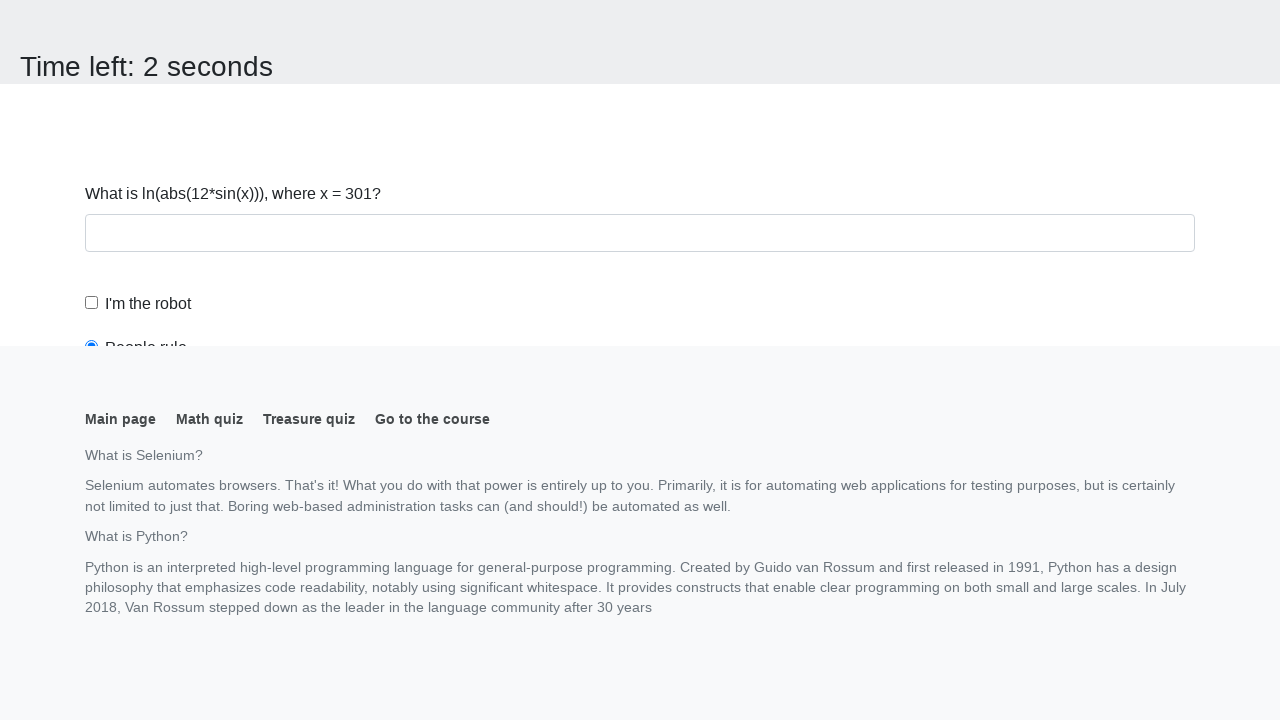

Filled answer field with calculated value on #answer
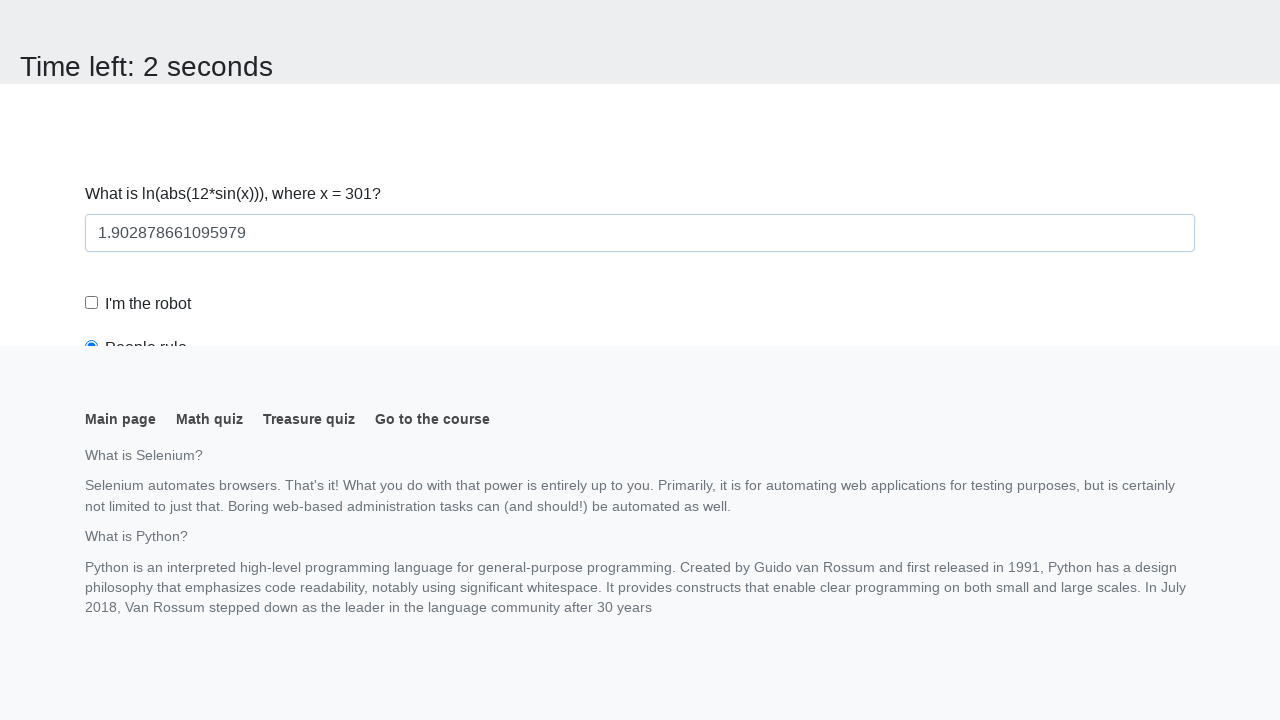

Scrolled radio button into view
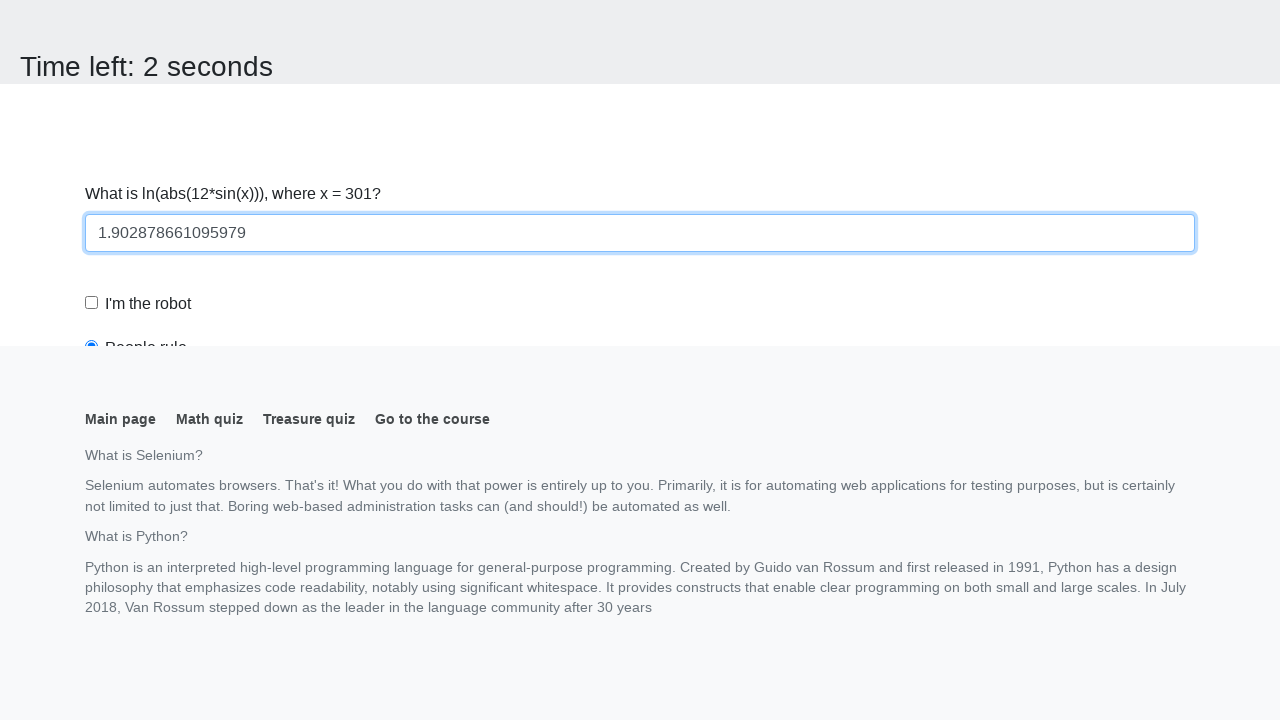

Clicked 'Robots Rule' radio button at (92, 7) on #robotsRule
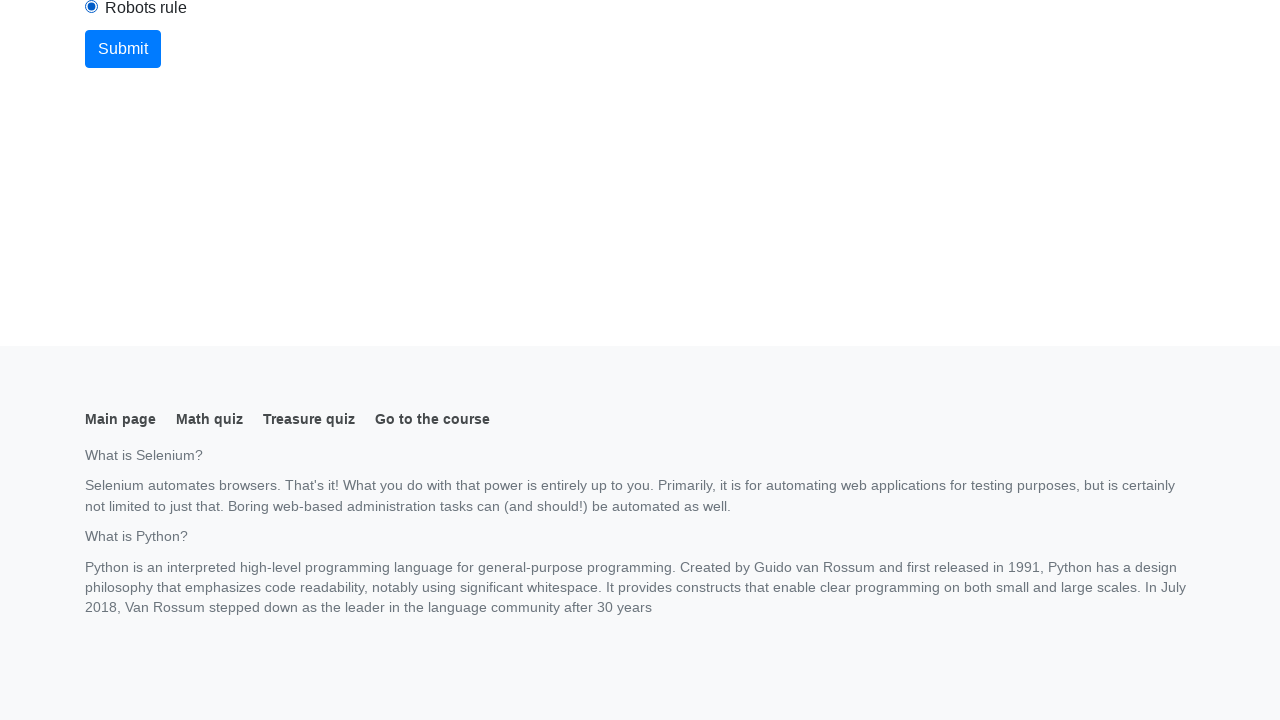

Scrolled checkbox into view
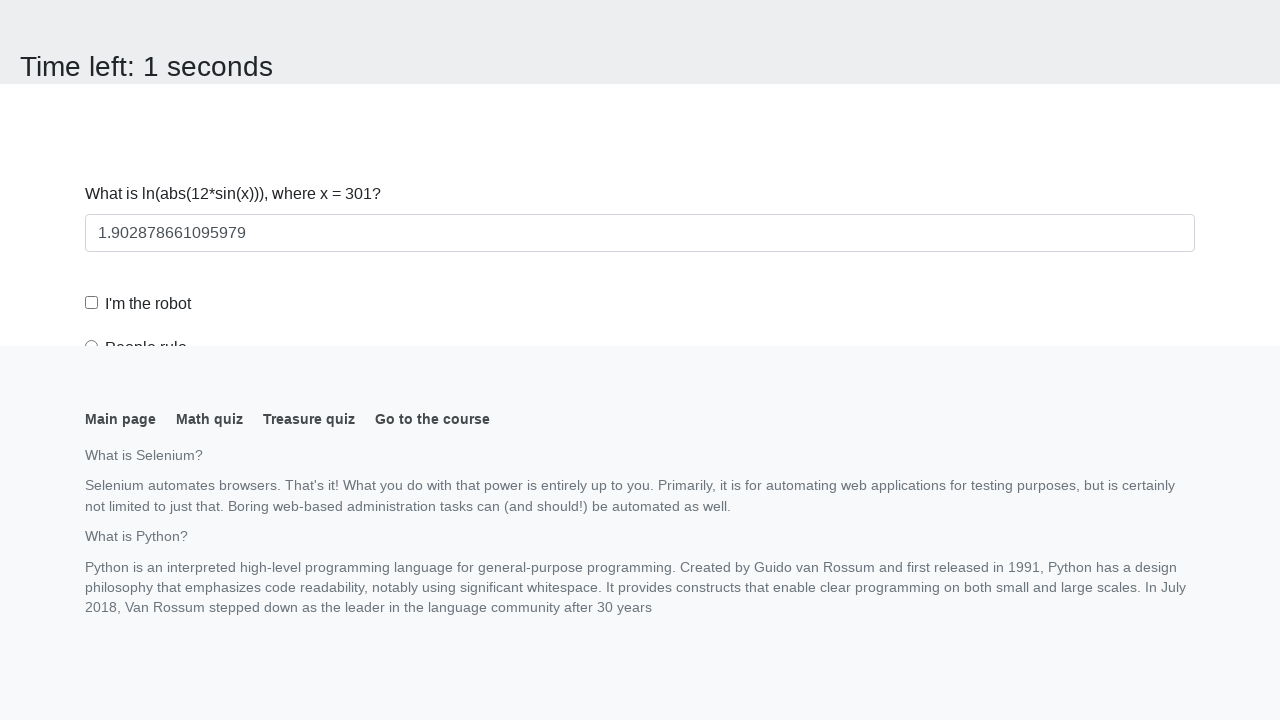

Clicked robot checkbox at (92, 303) on #robotCheckbox
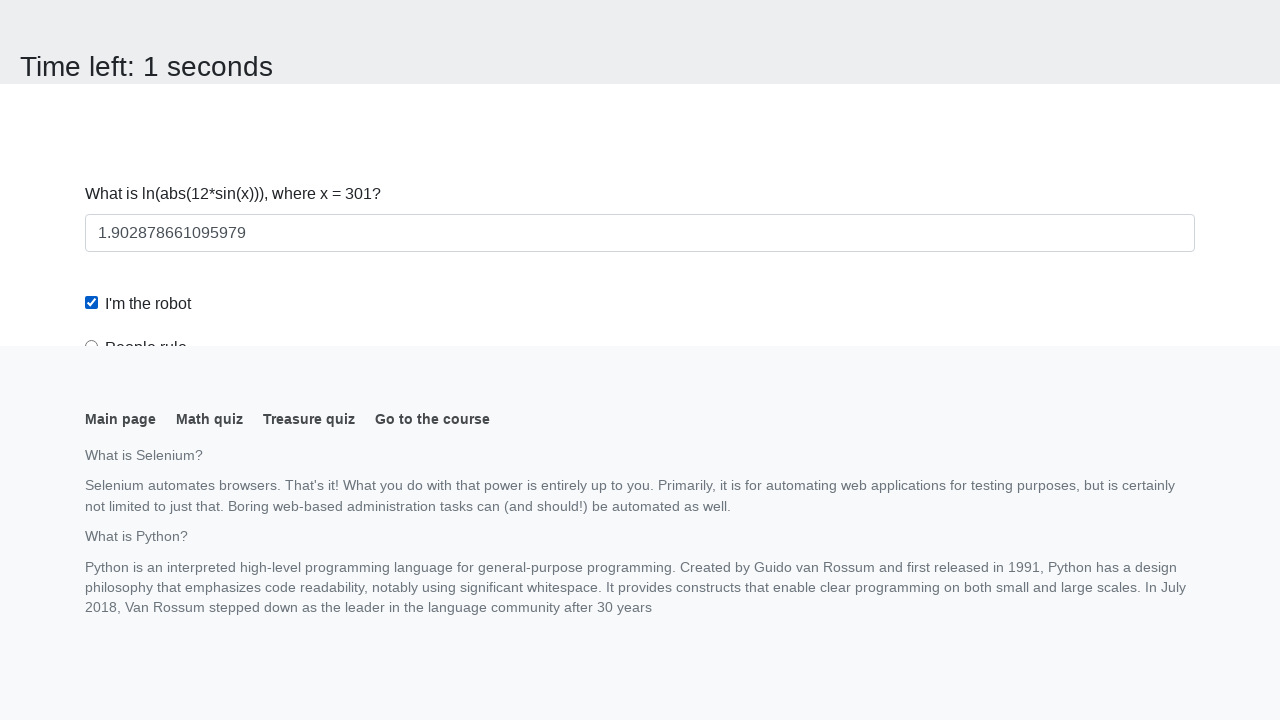

Scrolled submit button into view
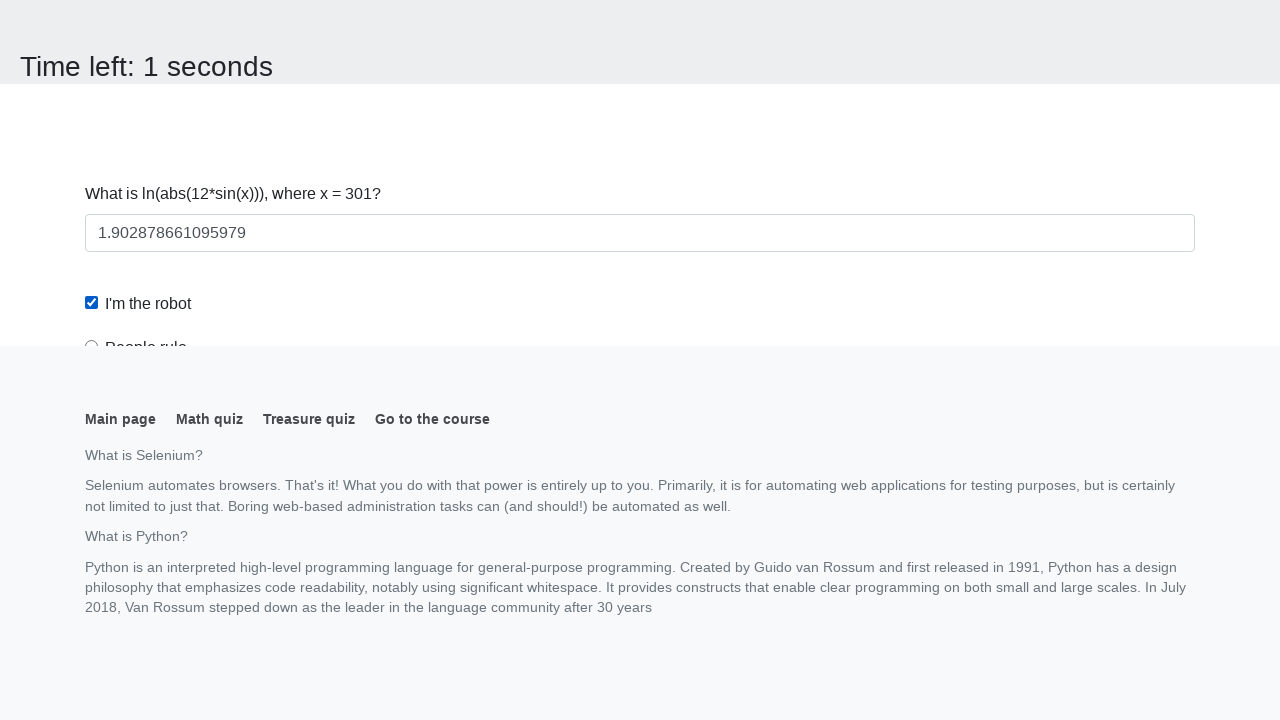

Clicked submit button to complete form at (123, 20) on button.btn.btn-primary
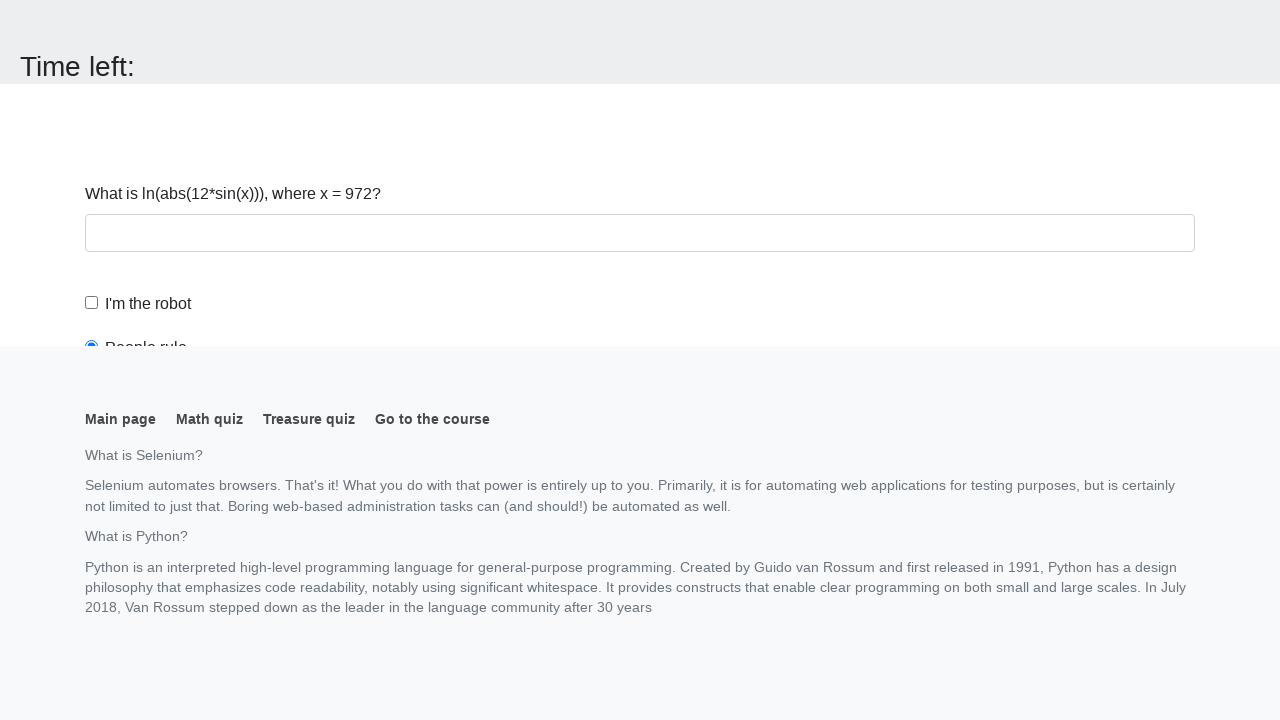

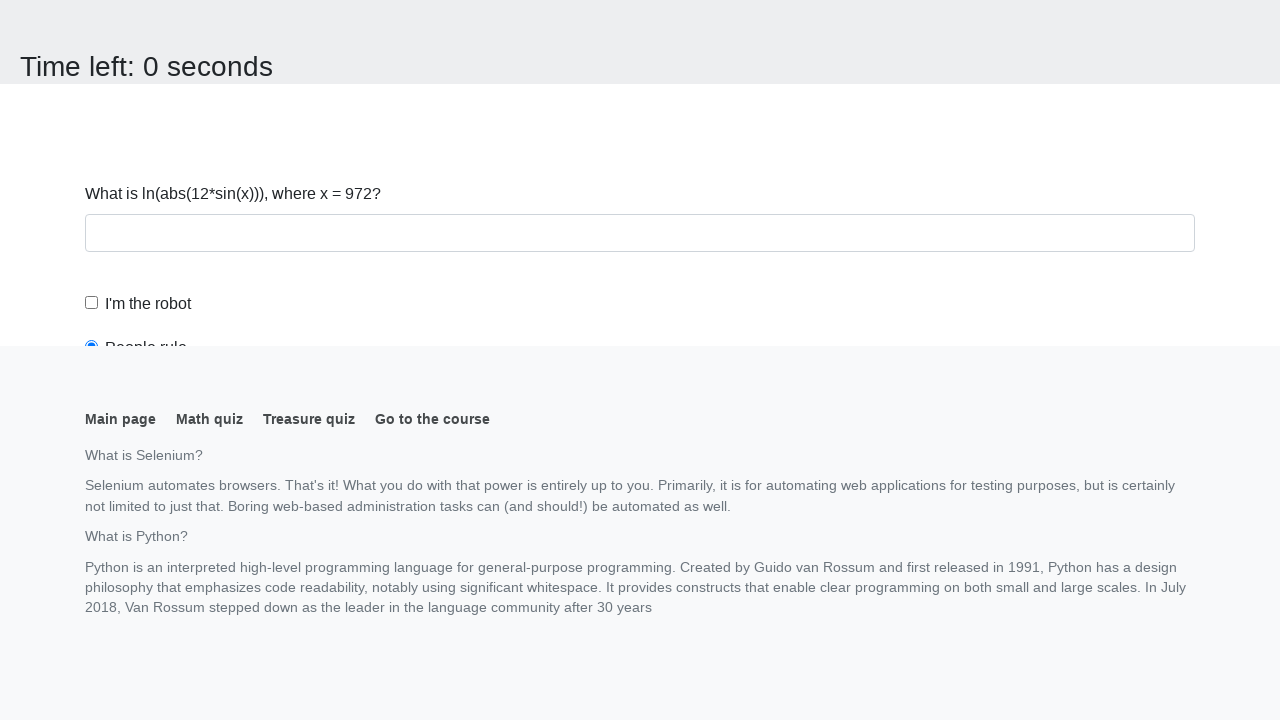